Tests keyboard actions by pressing the Space key and verifying the result is displayed

Starting URL: https://practice.cydeo.com/key_presses

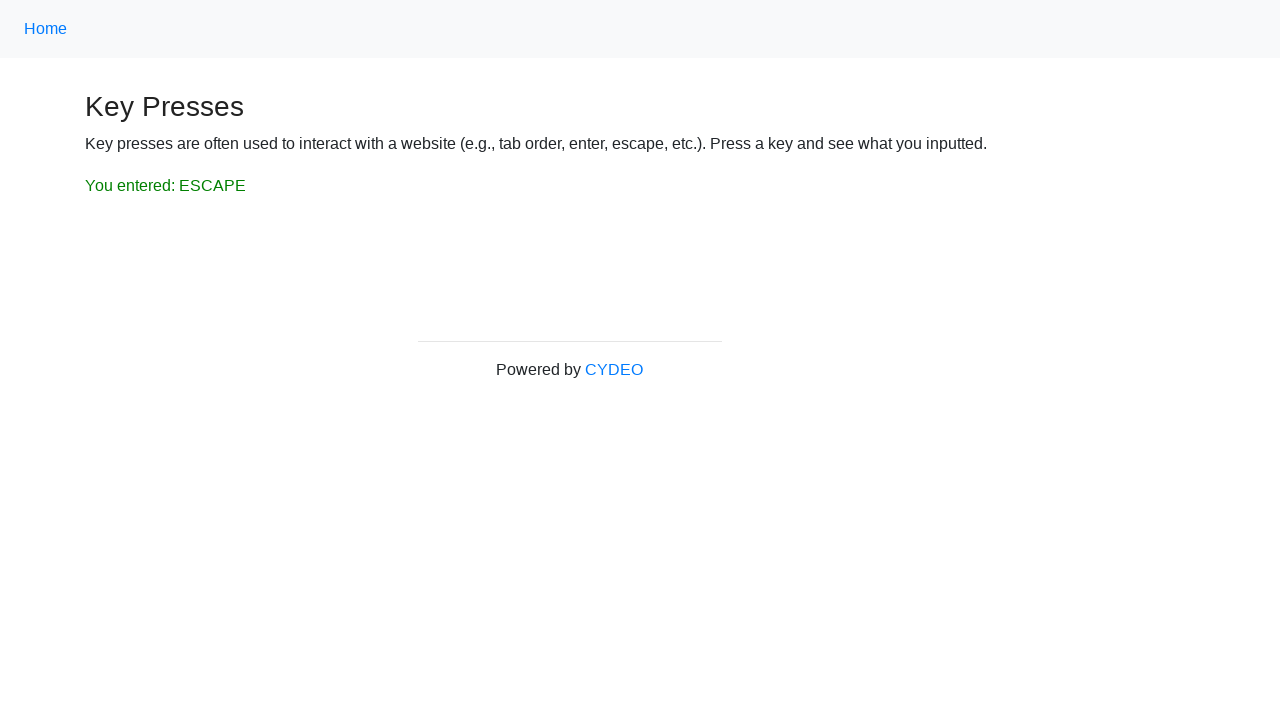

Navigated to key presses practice page
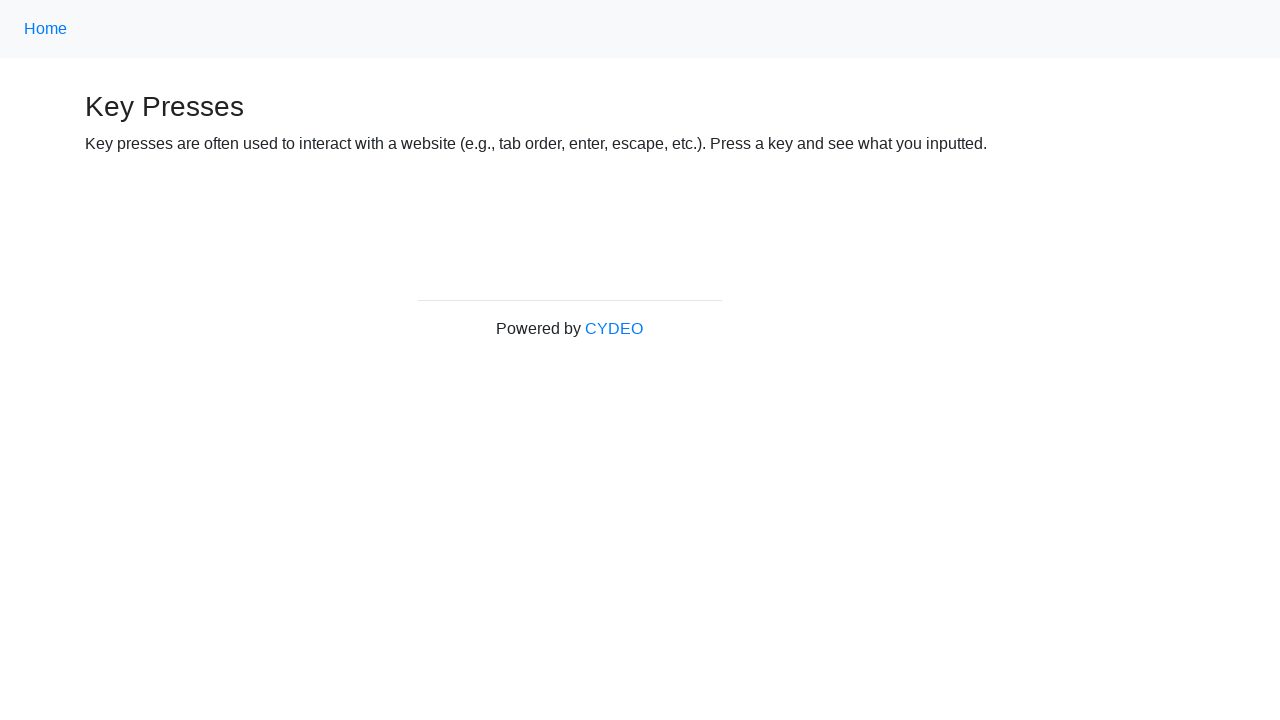

Pressed the Space key
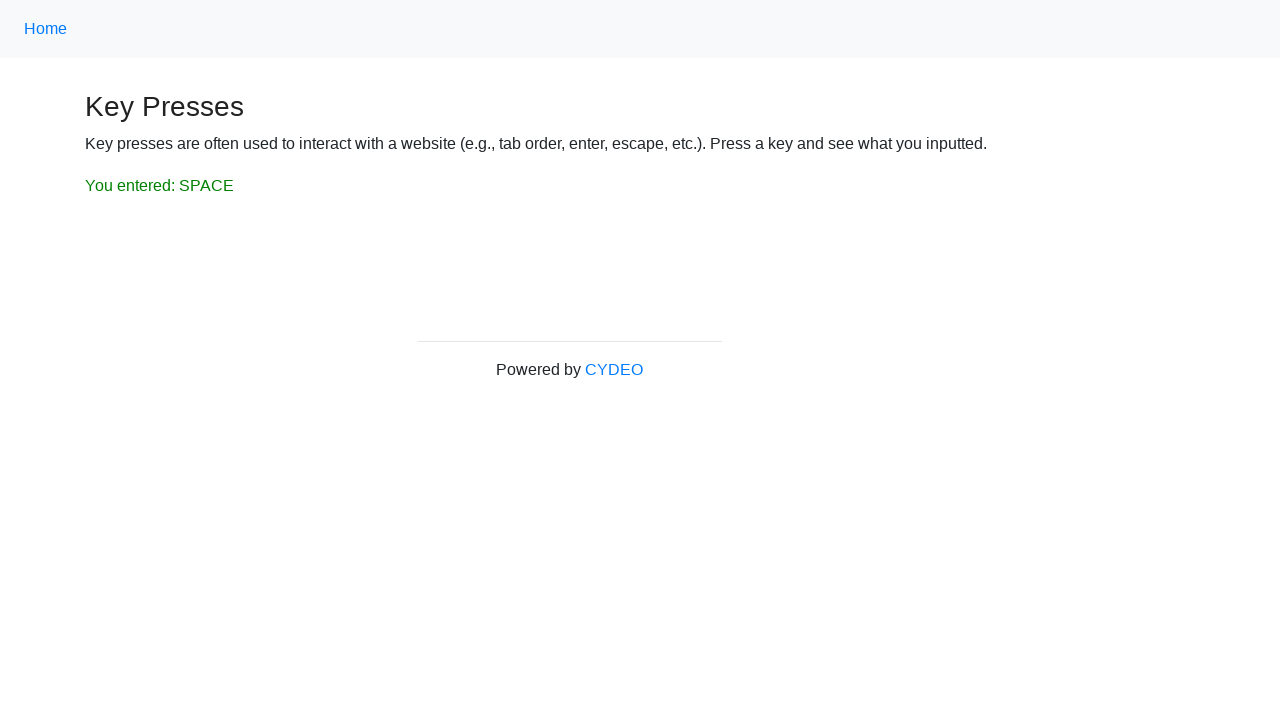

Retrieved result text from #result element
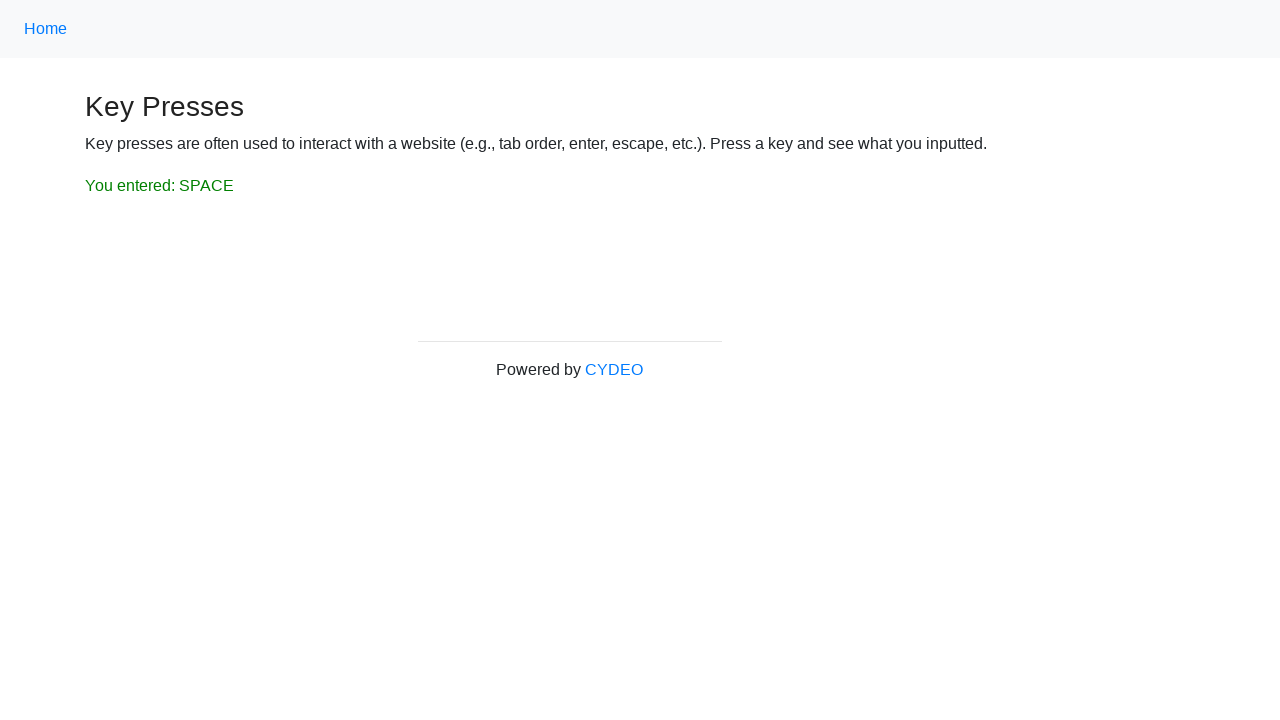

Verified that 'SPACE' is displayed in the result
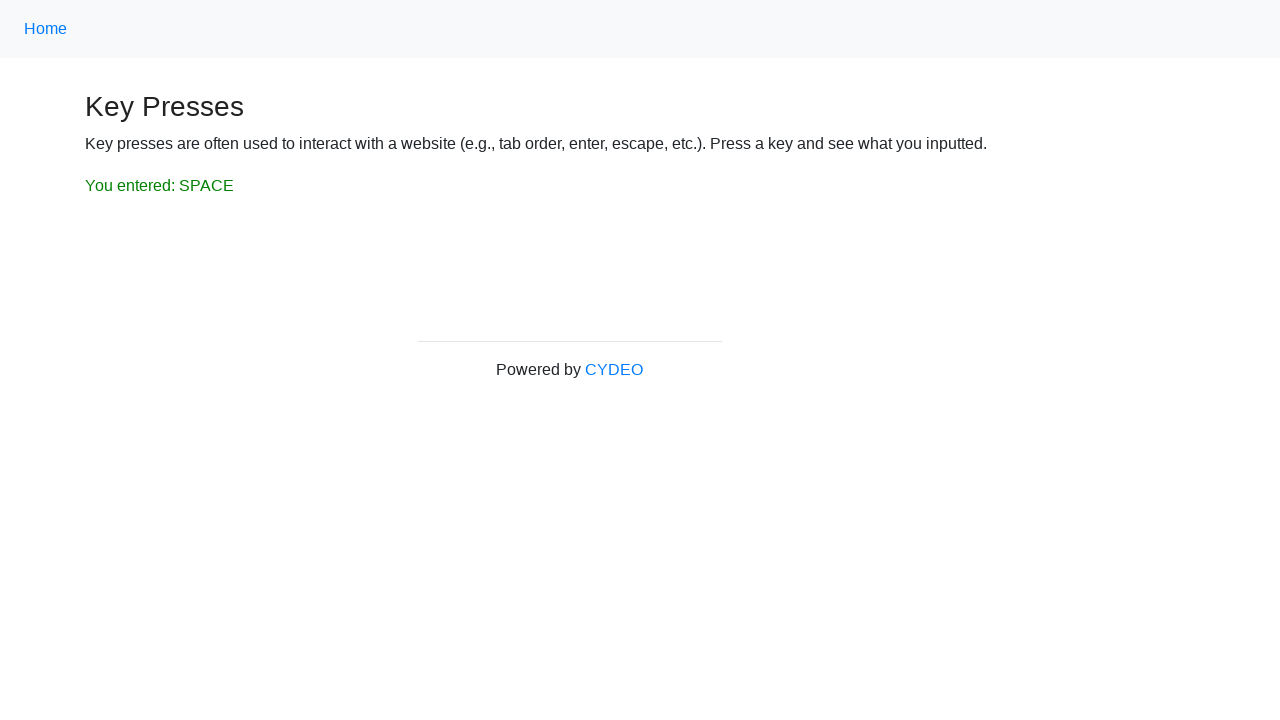

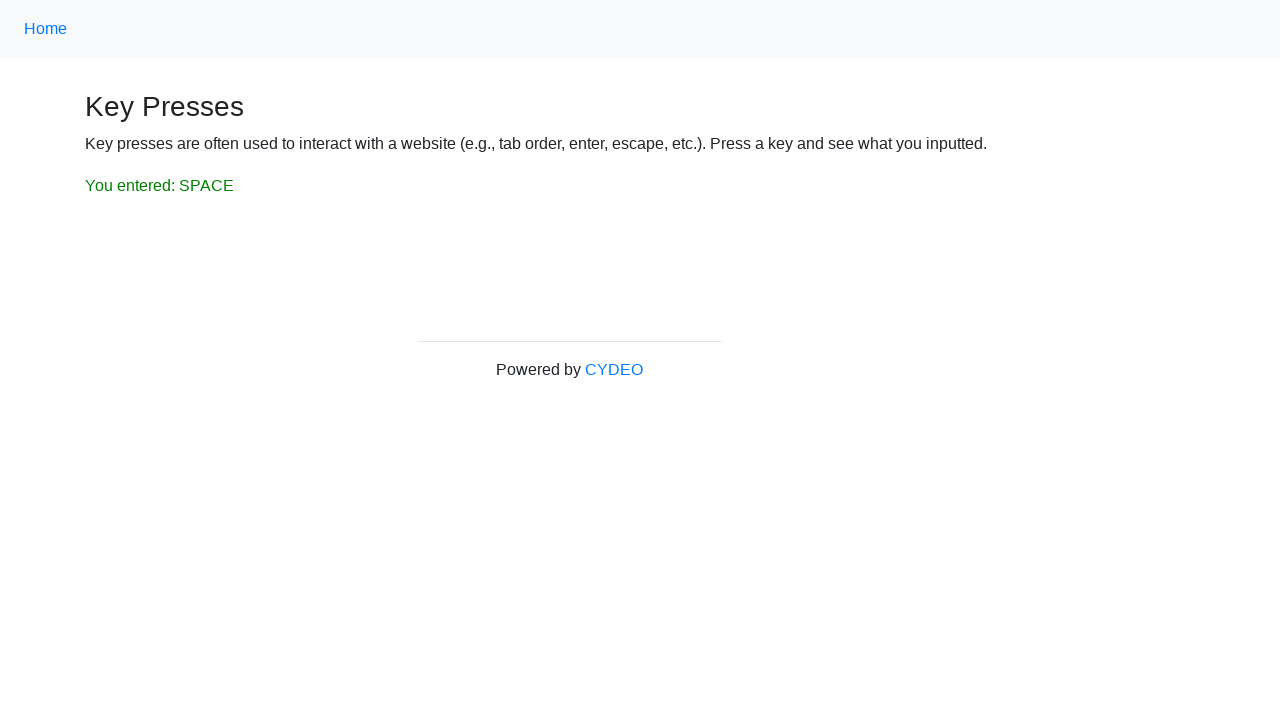